Navigates to the Calley Call from Browser page and sets mobile viewport dimensions (375x667) to verify mobile responsiveness

Starting URL: https://www.getcalley.com/calley-call-from-browser/

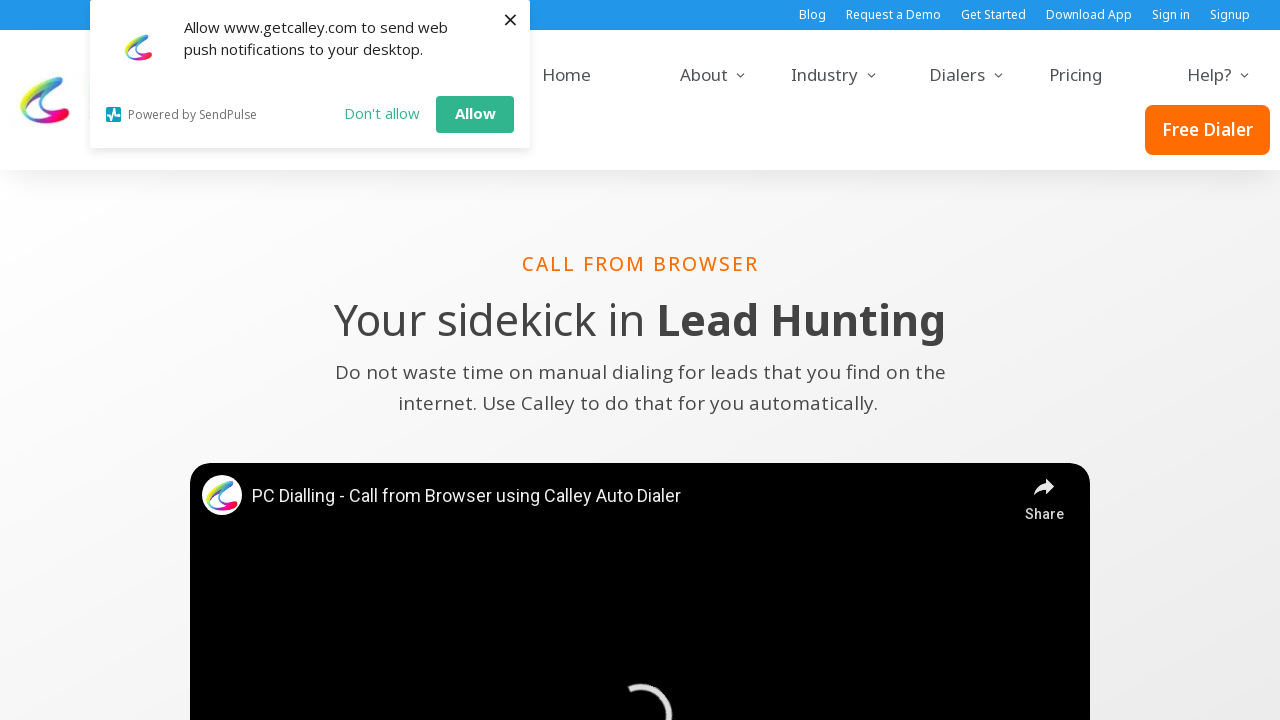

Set mobile viewport dimensions to 375x667
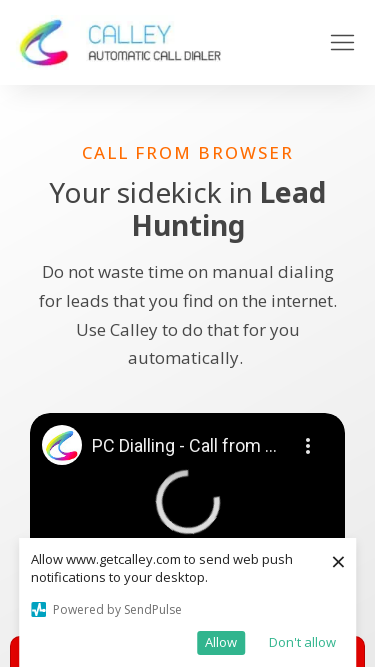

Page loaded with networkidle state reached
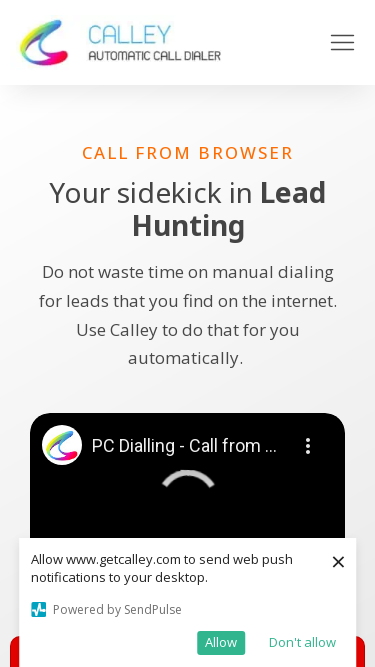

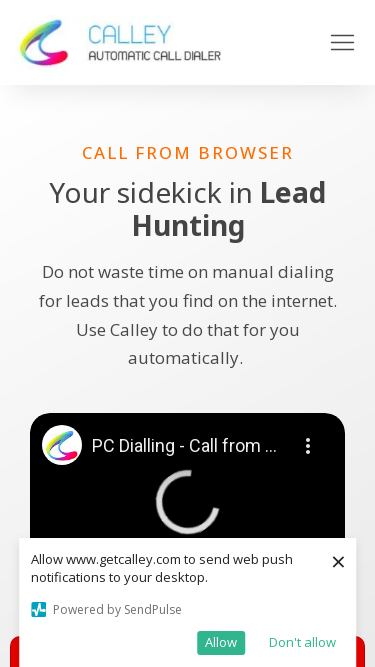